Tests the product review submission flow on an e-commerce practice site by navigating to a product, clicking the reviews tab, rating it 5 stars, filling out the review form with comment, name, and email, then submitting.

Starting URL: https://practice.automationtesting.in/

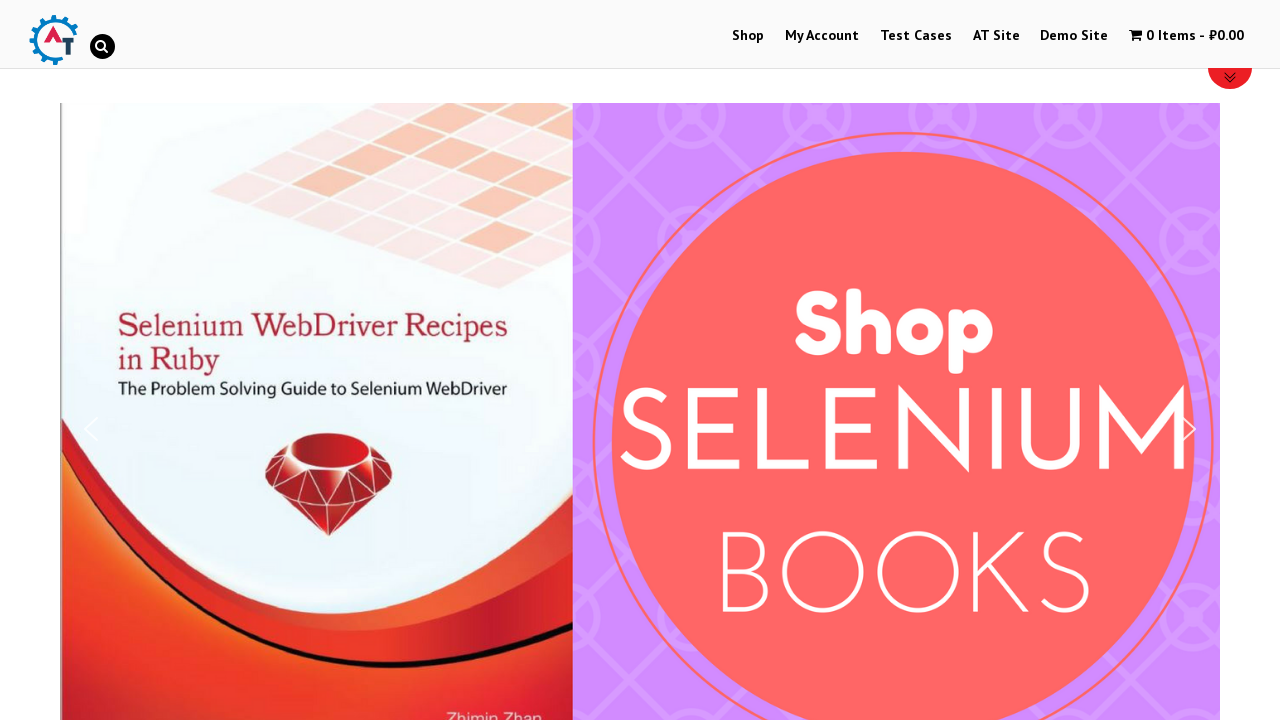

Scrolled down 600px to view products
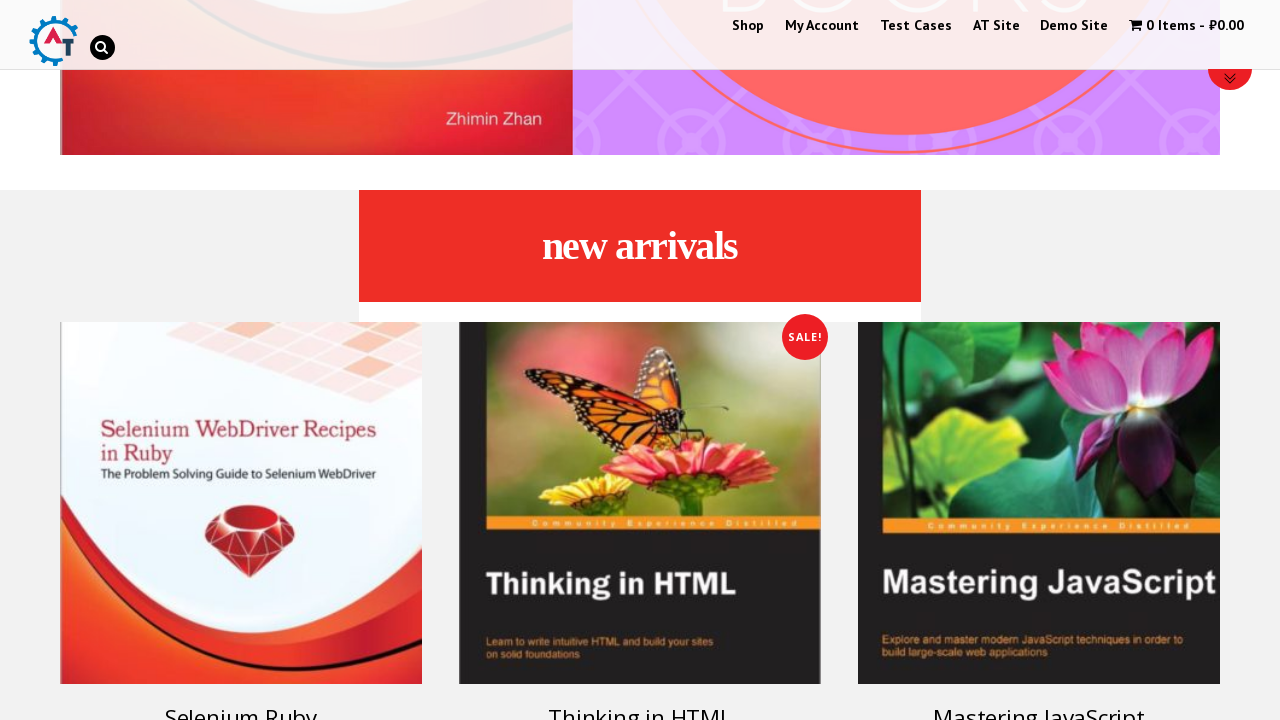

Clicked on product tagged with 'ruby' at (241, 473) on .product_tag-ruby
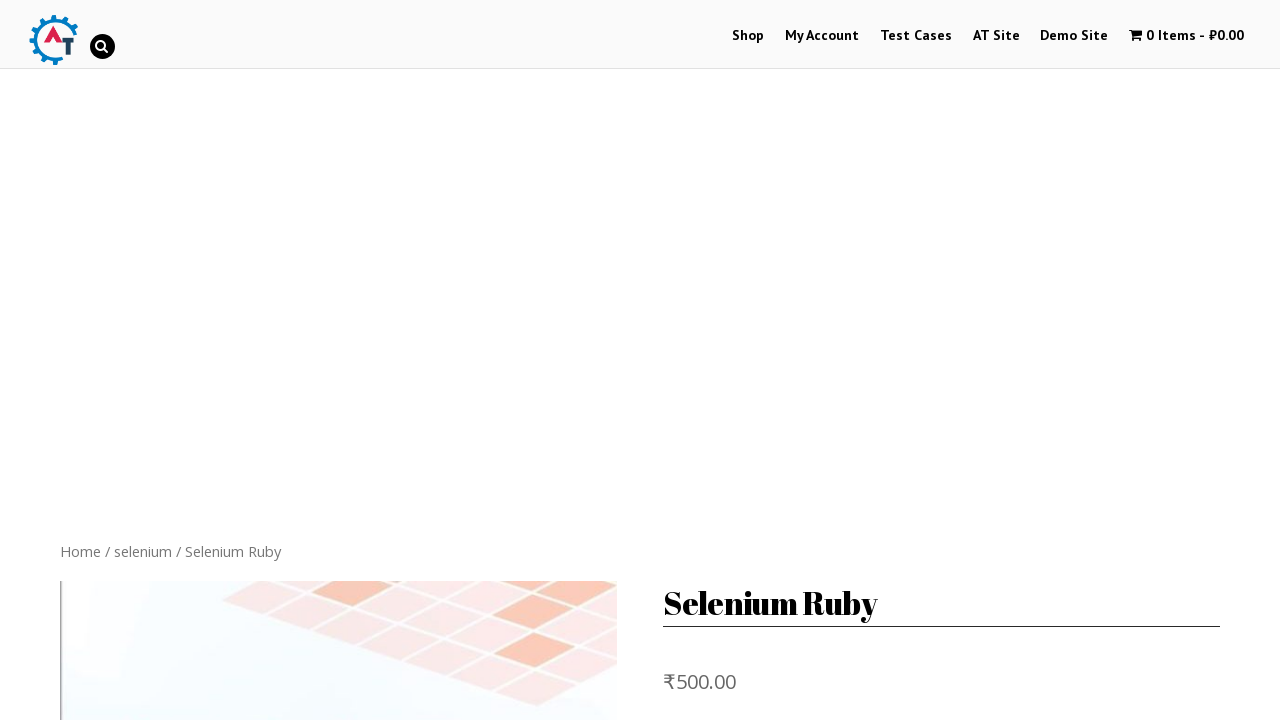

Clicked on the reviews tab at (309, 360) on .reviews_tab
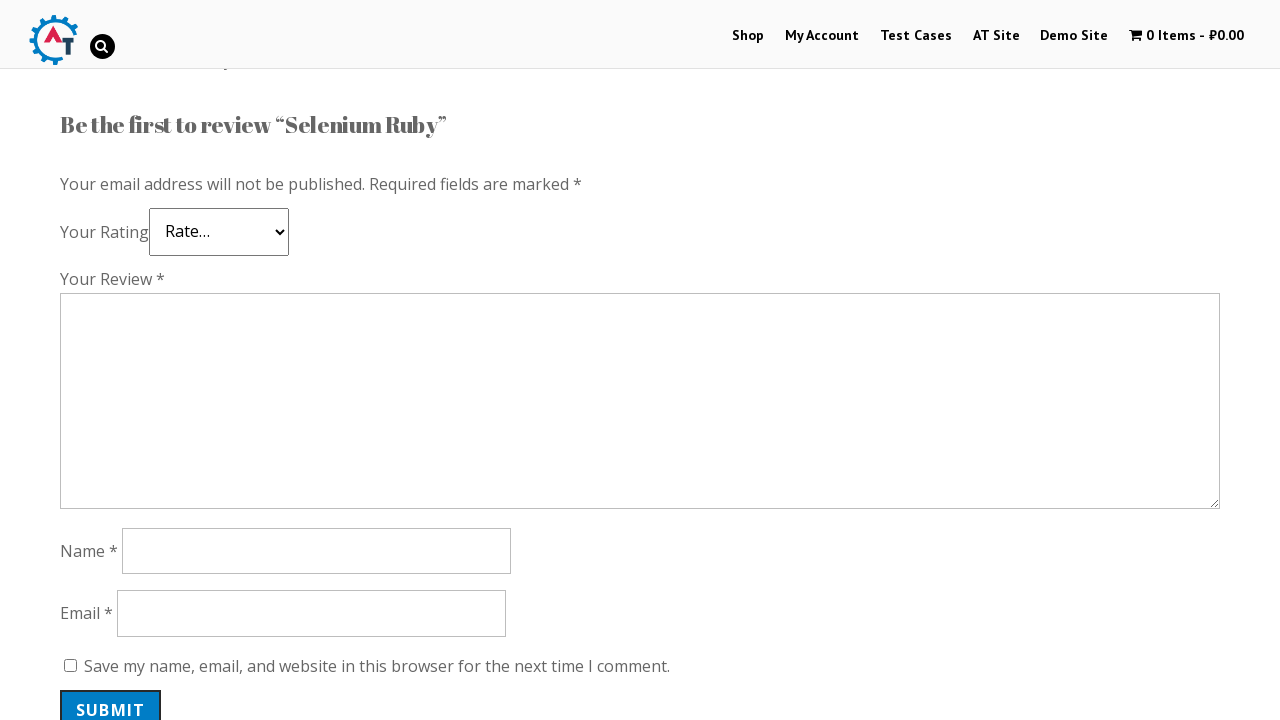

Clicked 5-star rating at (132, 244) on .star-5
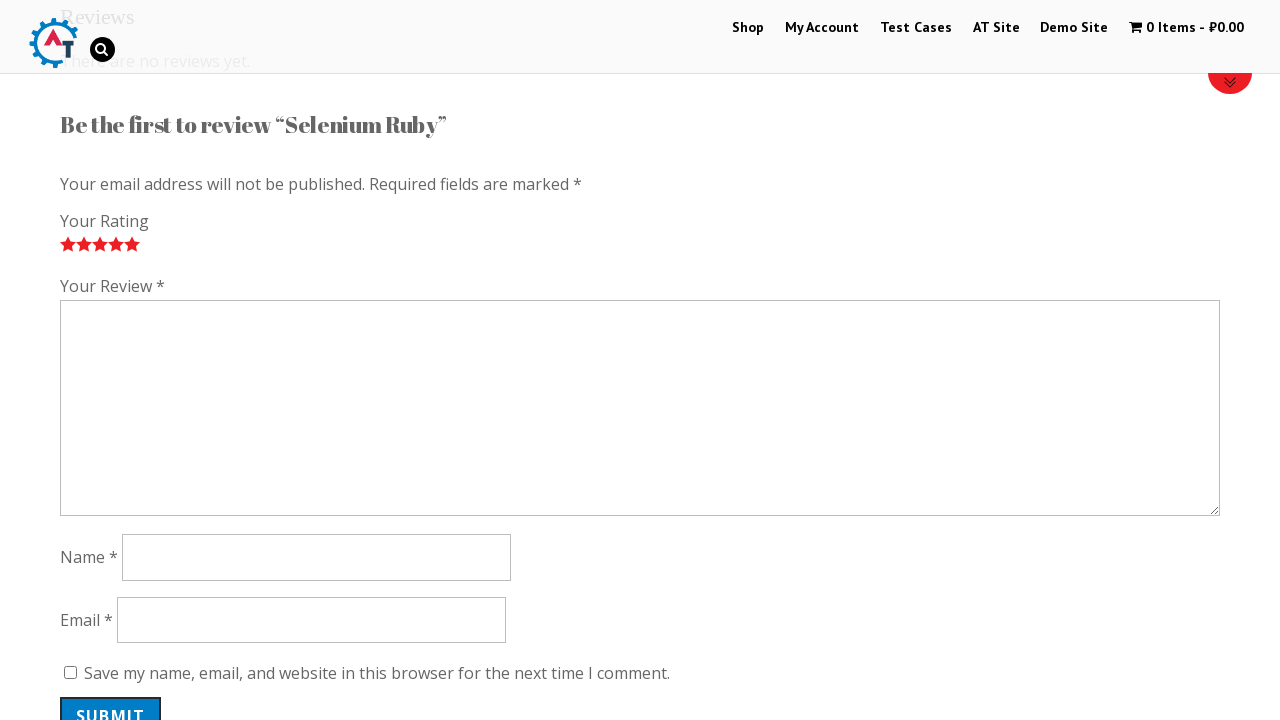

Filled review comment field with 'Nice book!' on #comment
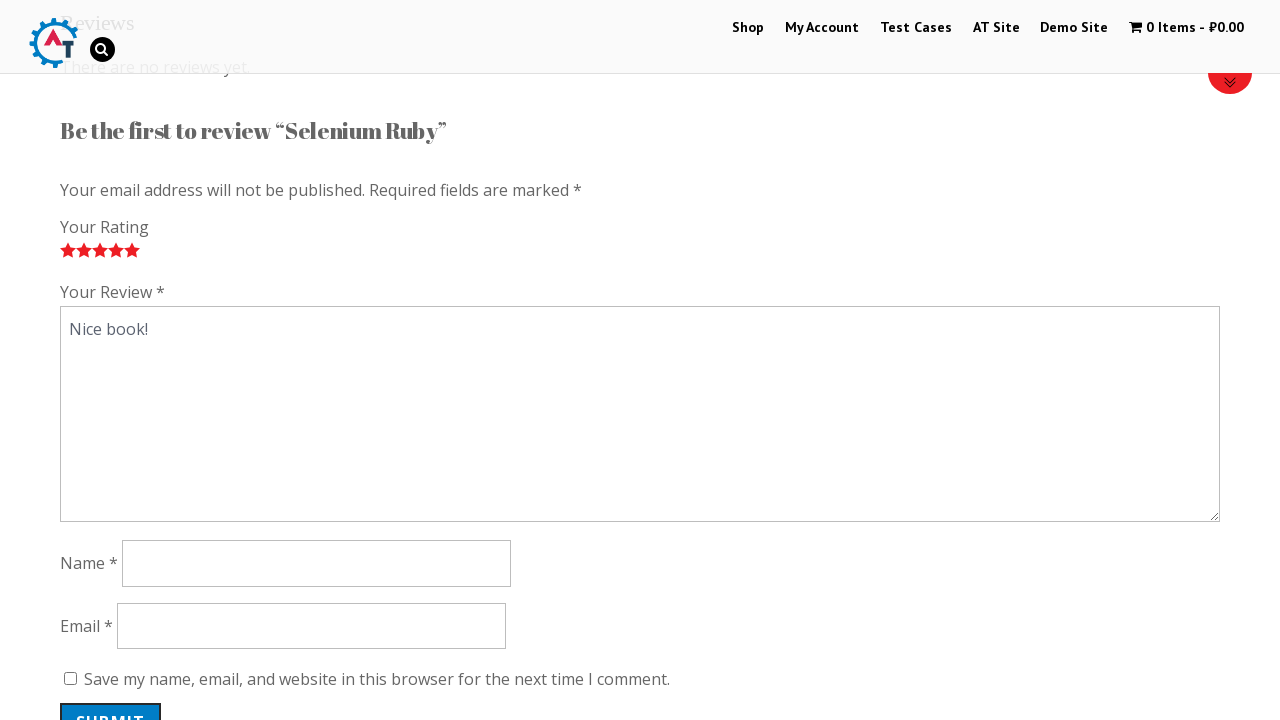

Filled reviewer name field with 'TestReviewer42' on #author
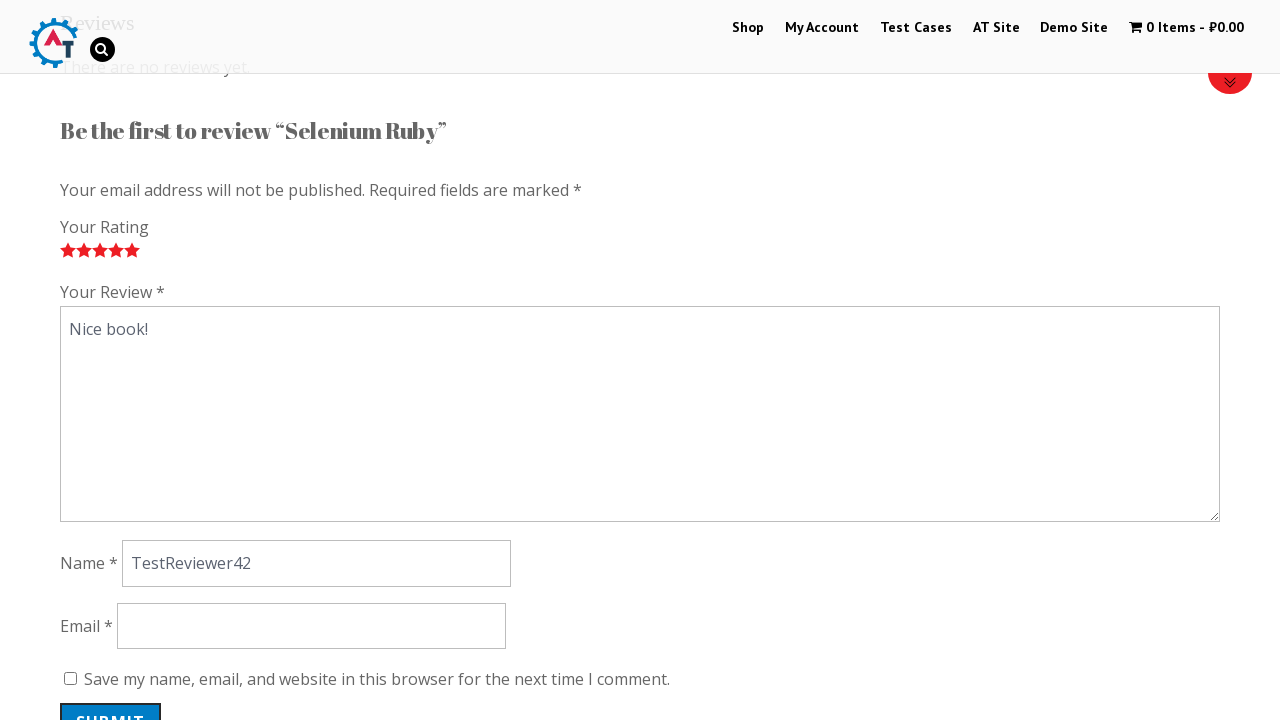

Filled email field with 'reviewer42@example.com' on #email
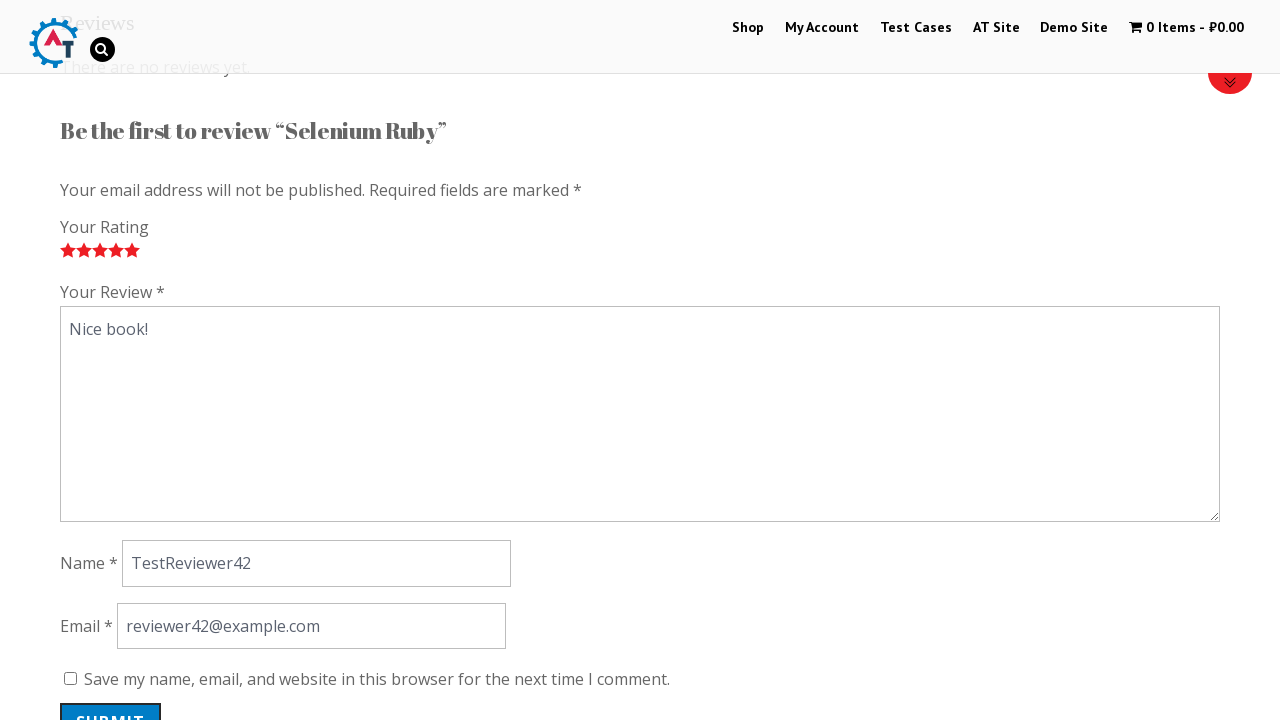

Clicked submit button to submit the review at (111, 700) on .form-submit .submit
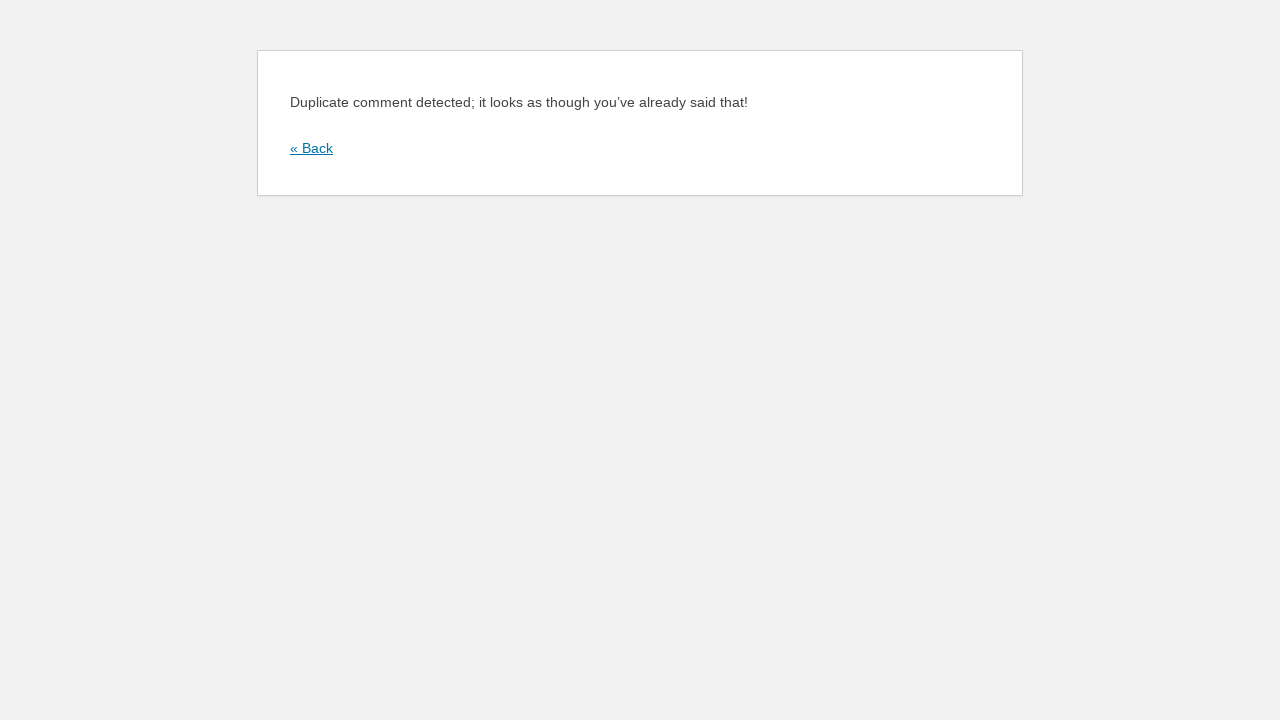

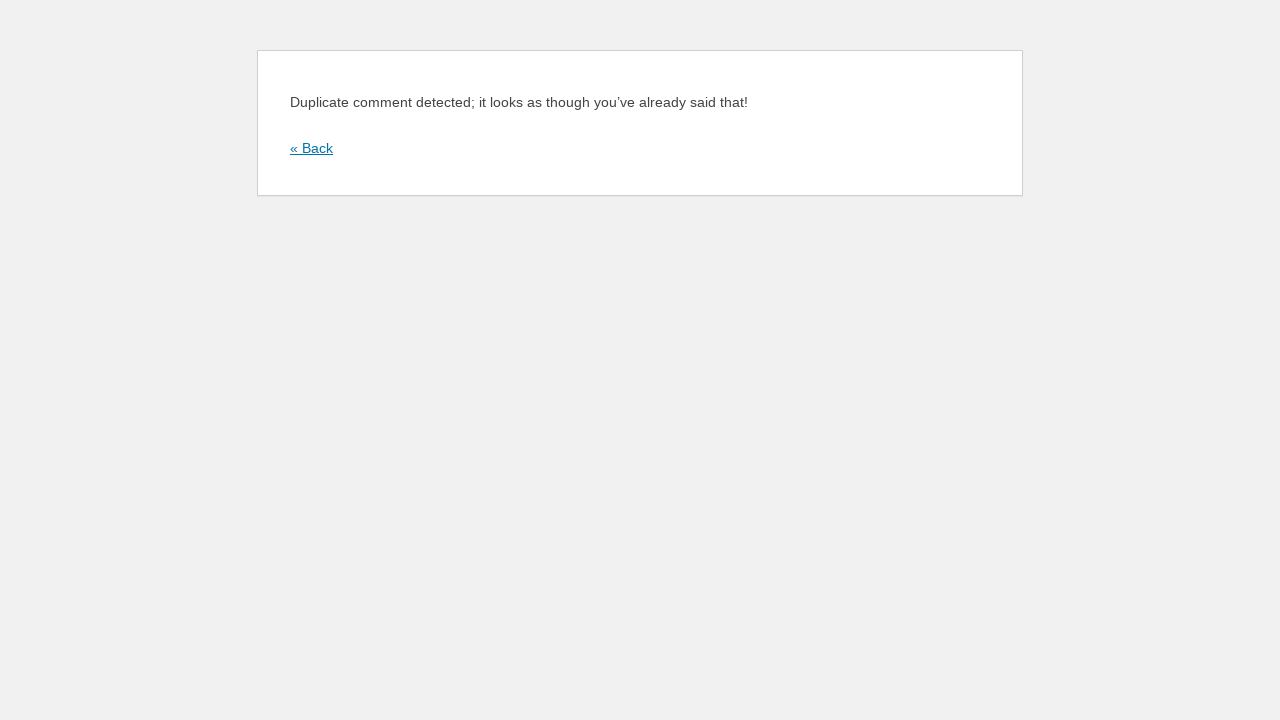